Tests adding and removing elements by adding three elements, deleting one, and verifying two remain

Starting URL: https://the-internet.herokuapp.com/

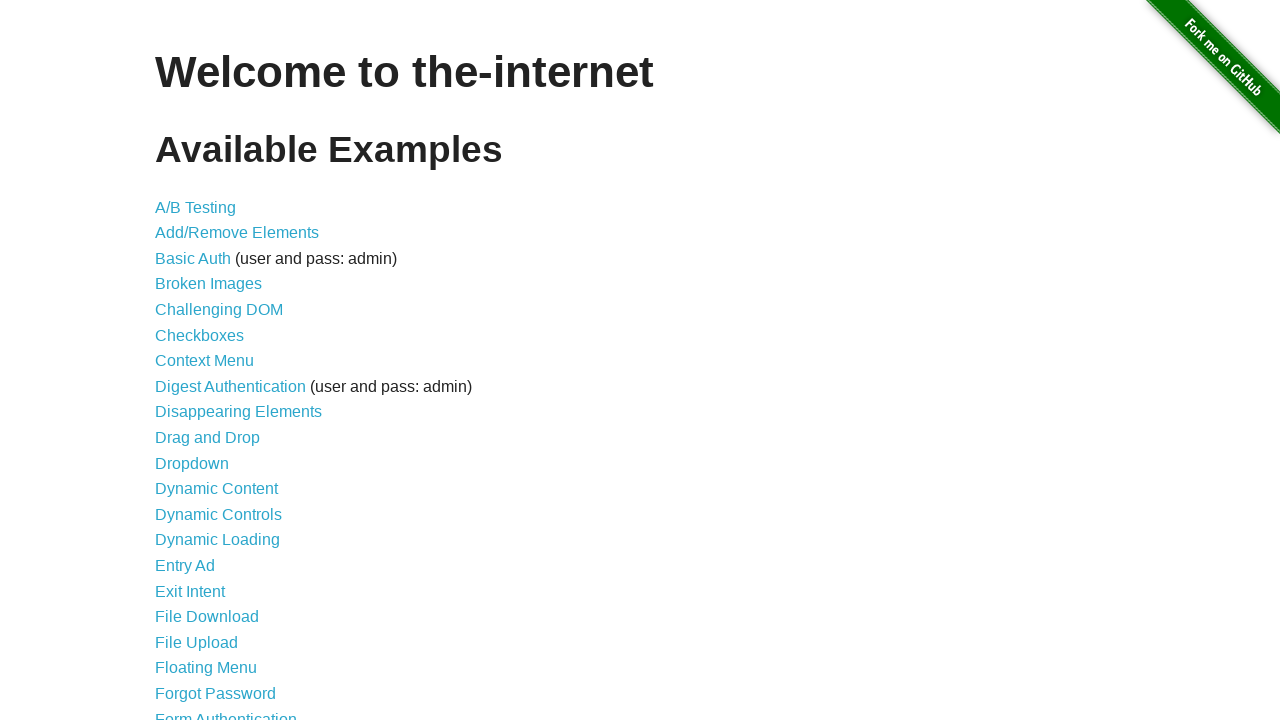

Clicked 'Add/Remove Elements' link to navigate to test page at (237, 233) on a:text('Add/Remove Elements')
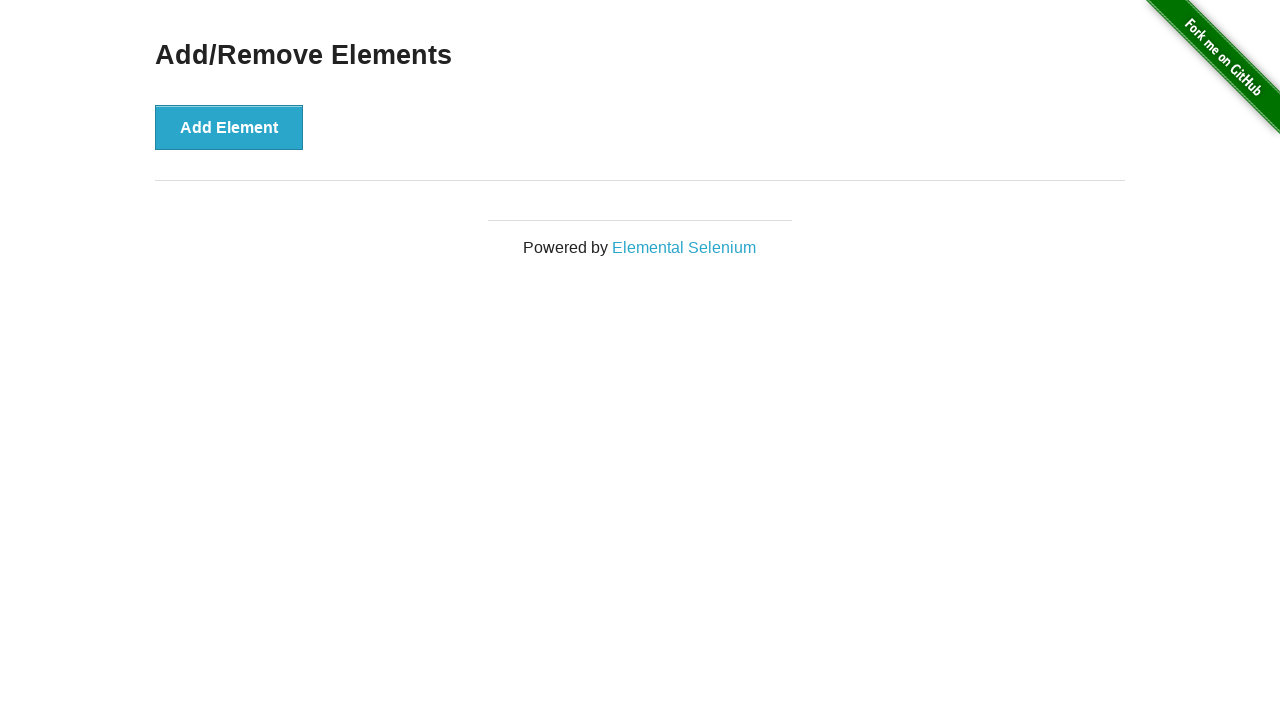

Verified no delete buttons exist initially
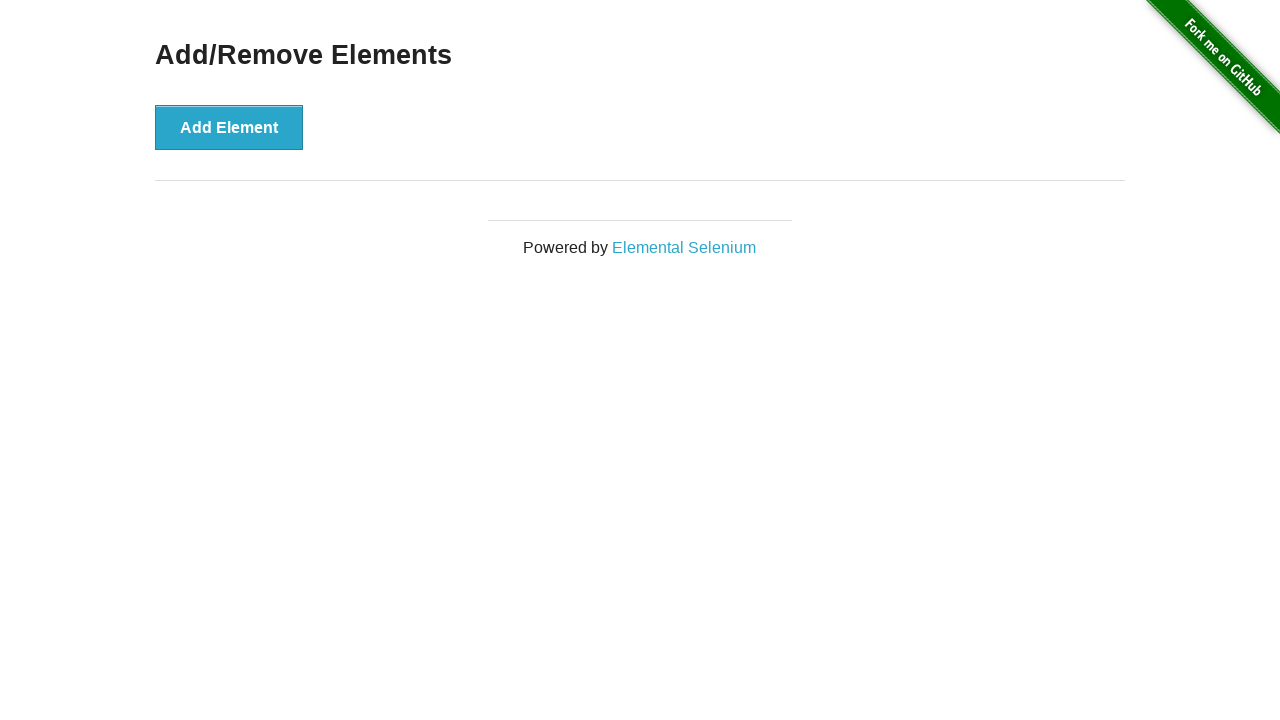

Clicked 'Add Element' button (first element) at (229, 127) on button:text('Add Element')
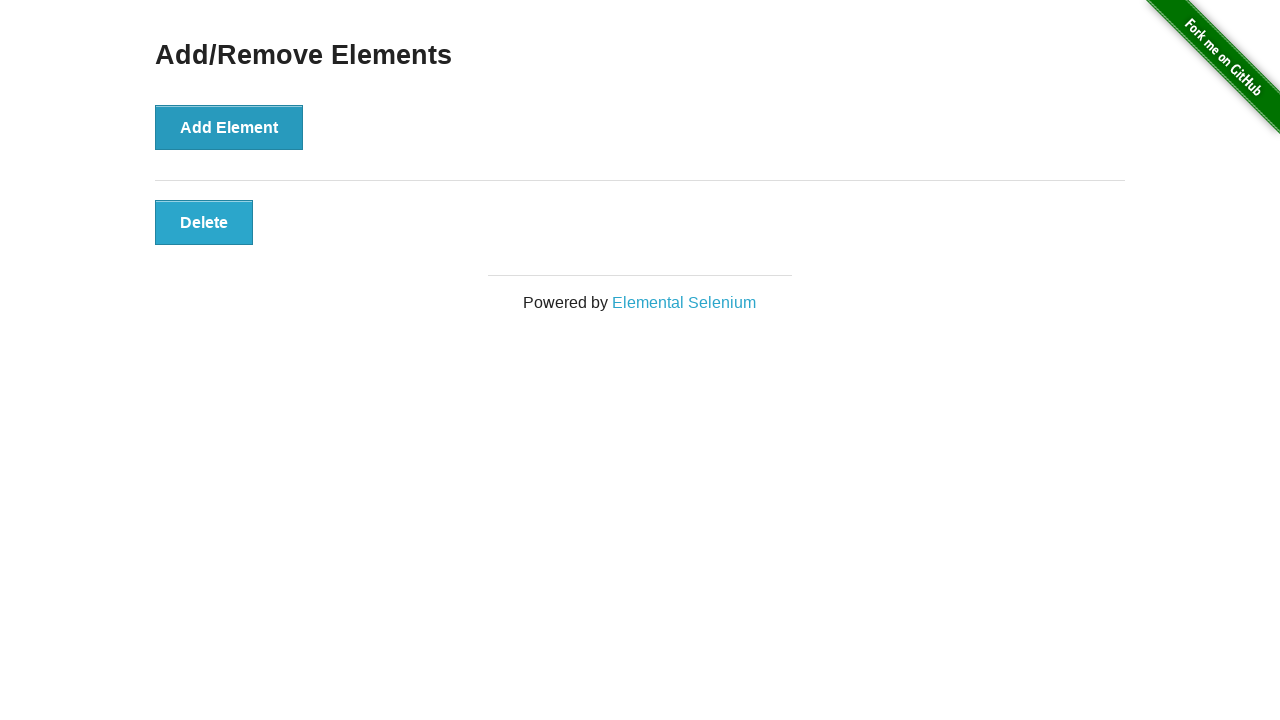

Clicked 'Add Element' button (second element) at (229, 127) on button:text('Add Element')
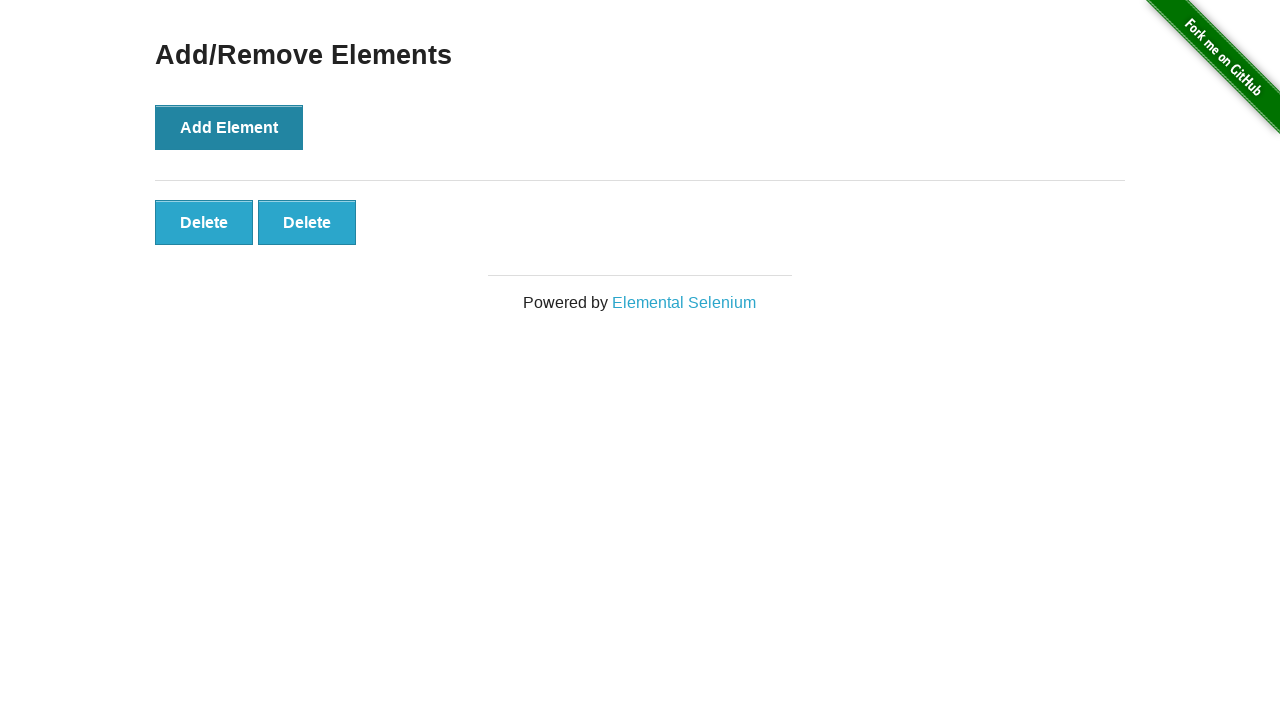

Clicked 'Add Element' button (third element) at (229, 127) on button:text('Add Element')
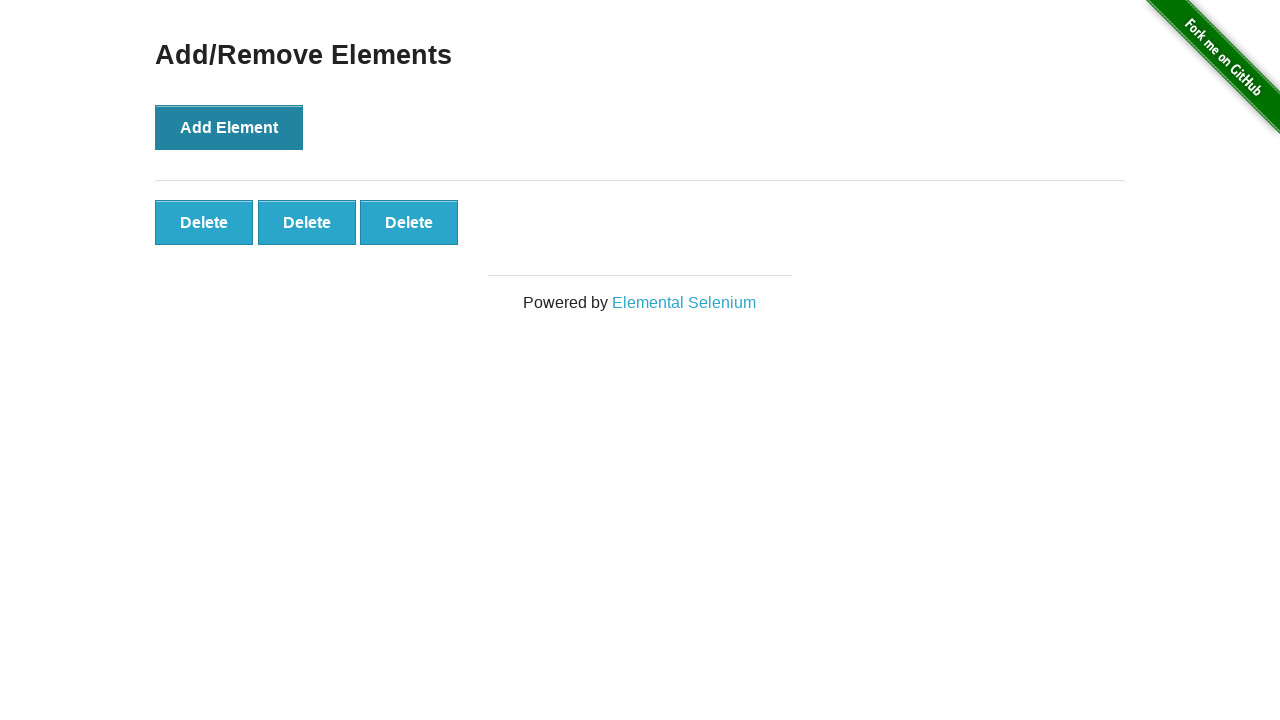

Clicked 'Delete' button to remove one element at (204, 222) on button:text('Delete')
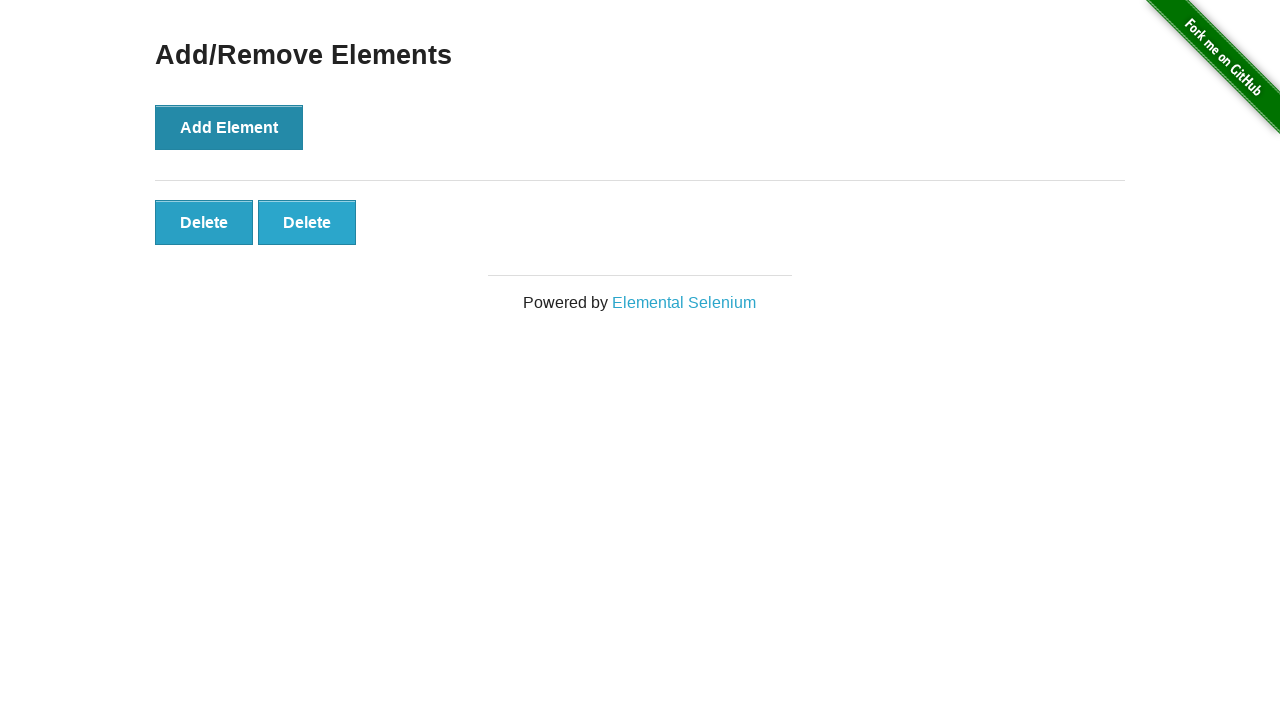

Verified two delete buttons remain after deleting one element
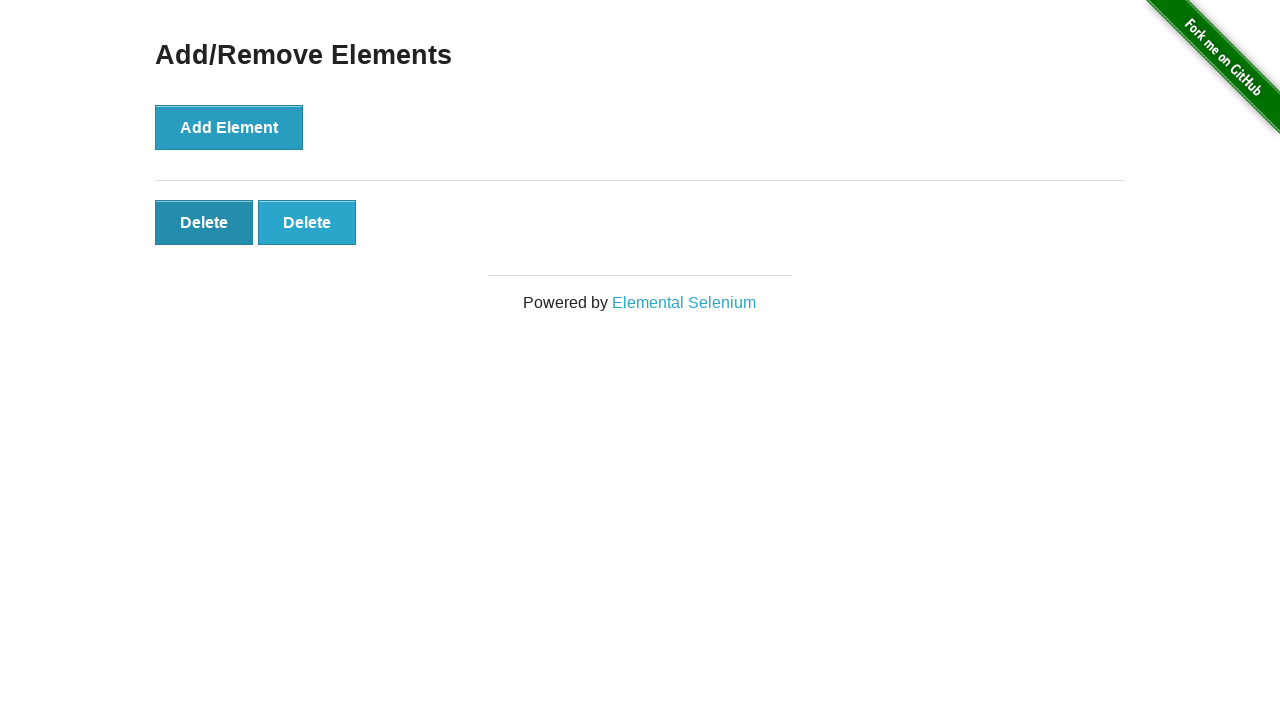

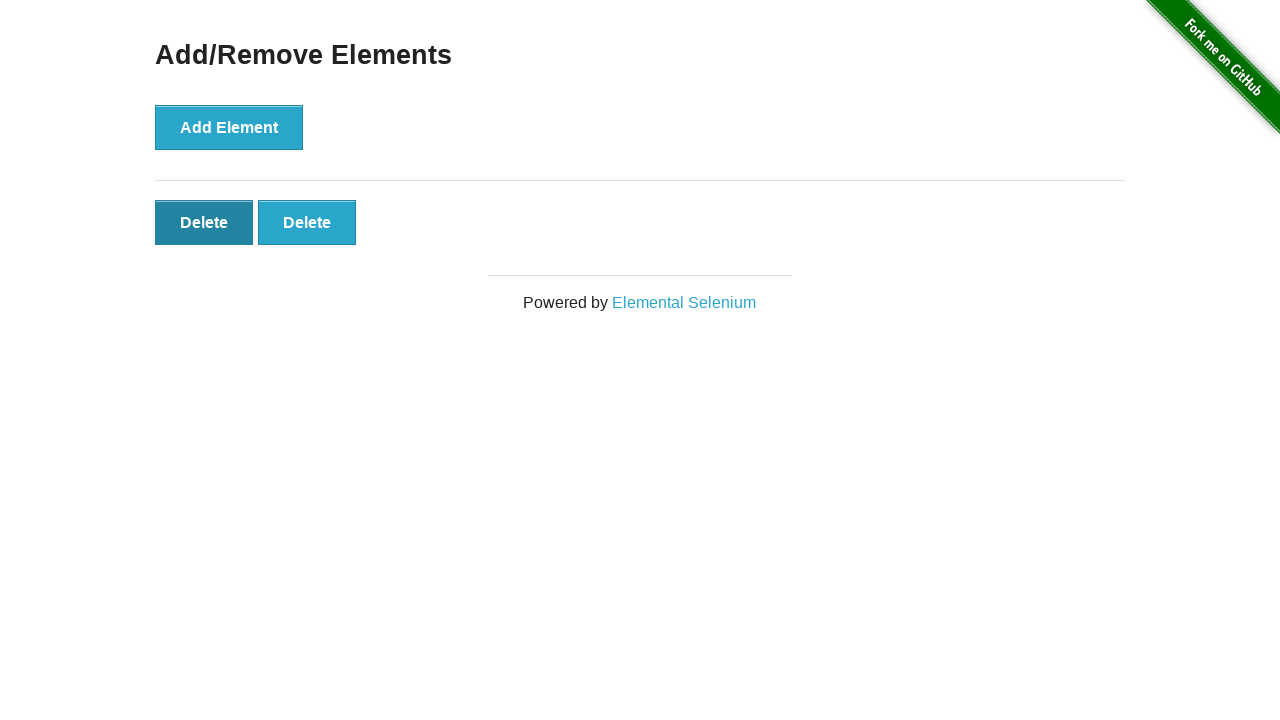